Tests file download page by verifying download links are present and clickable.

Starting URL: http://the-internet.herokuapp.com/download

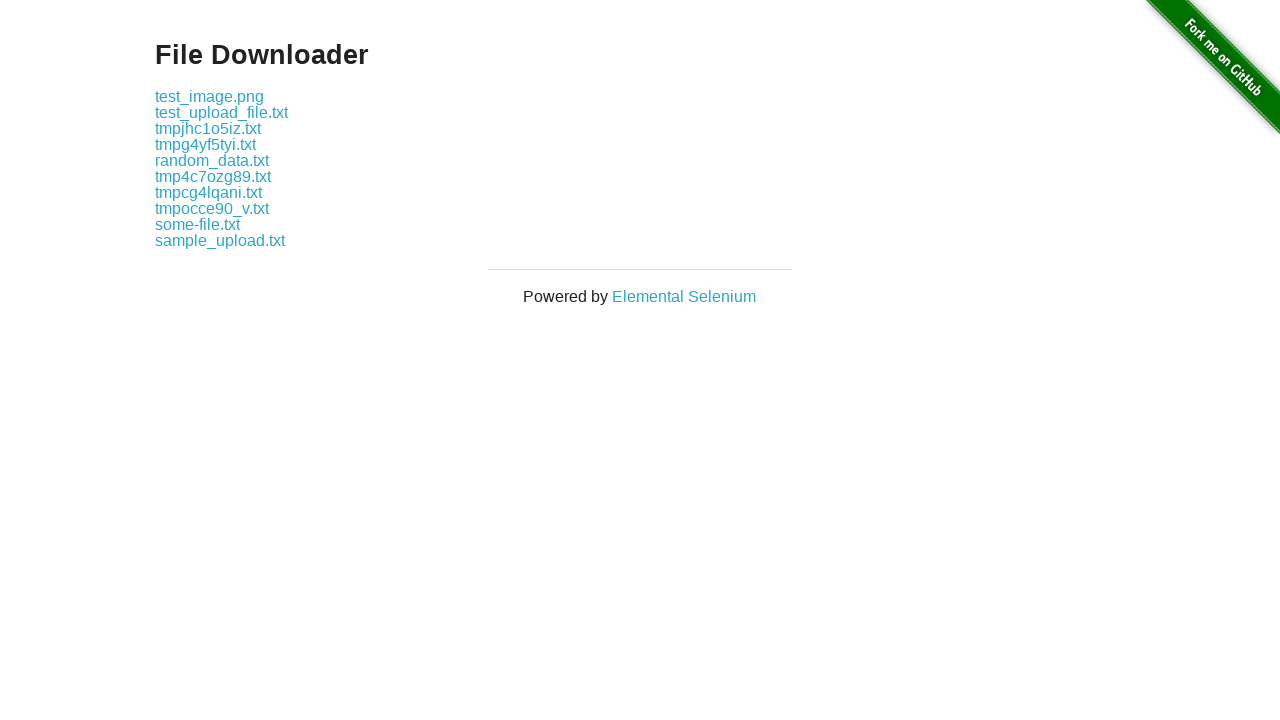

Waited for example container to load
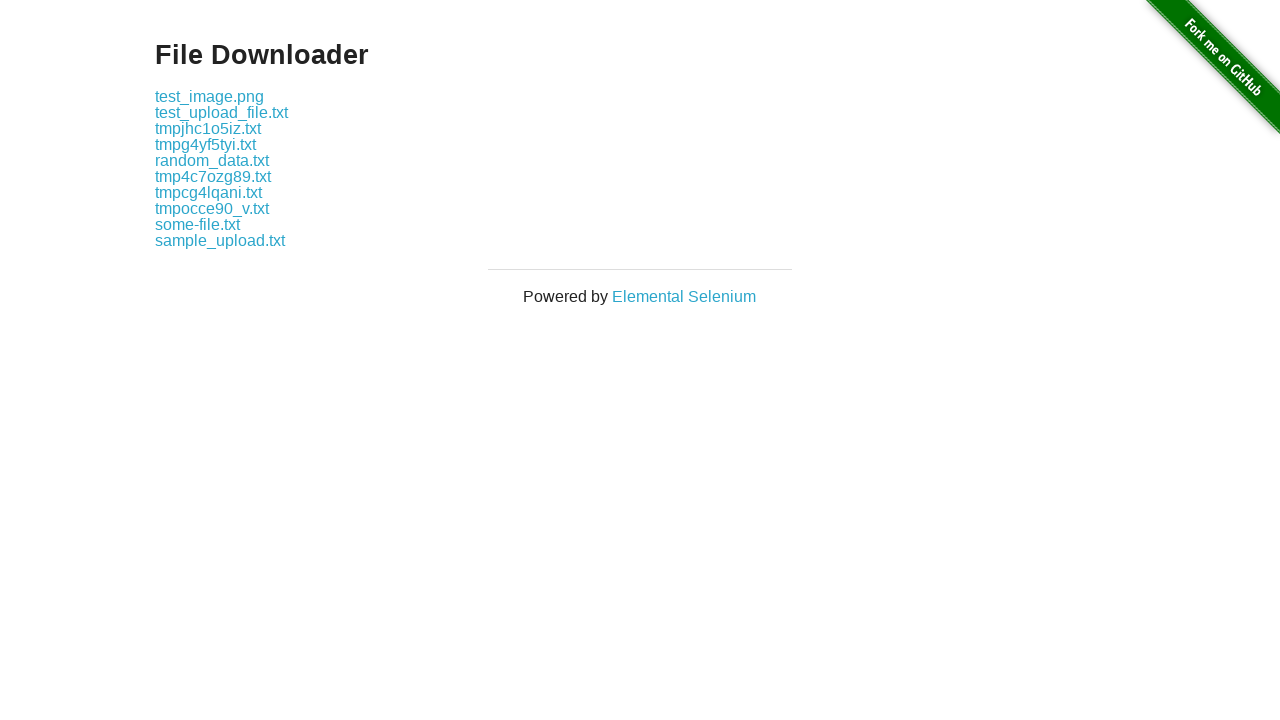

Verified download links are present
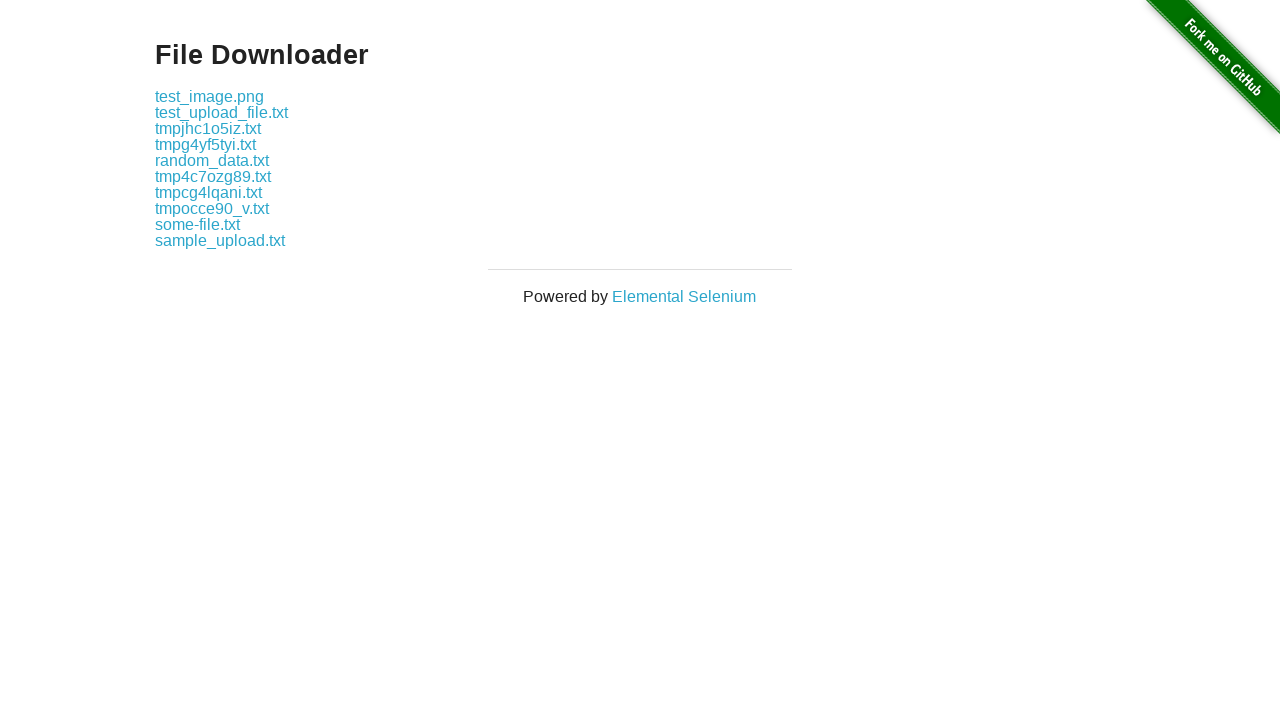

Clicked the first download link at (210, 96) on .example a:first-of-type
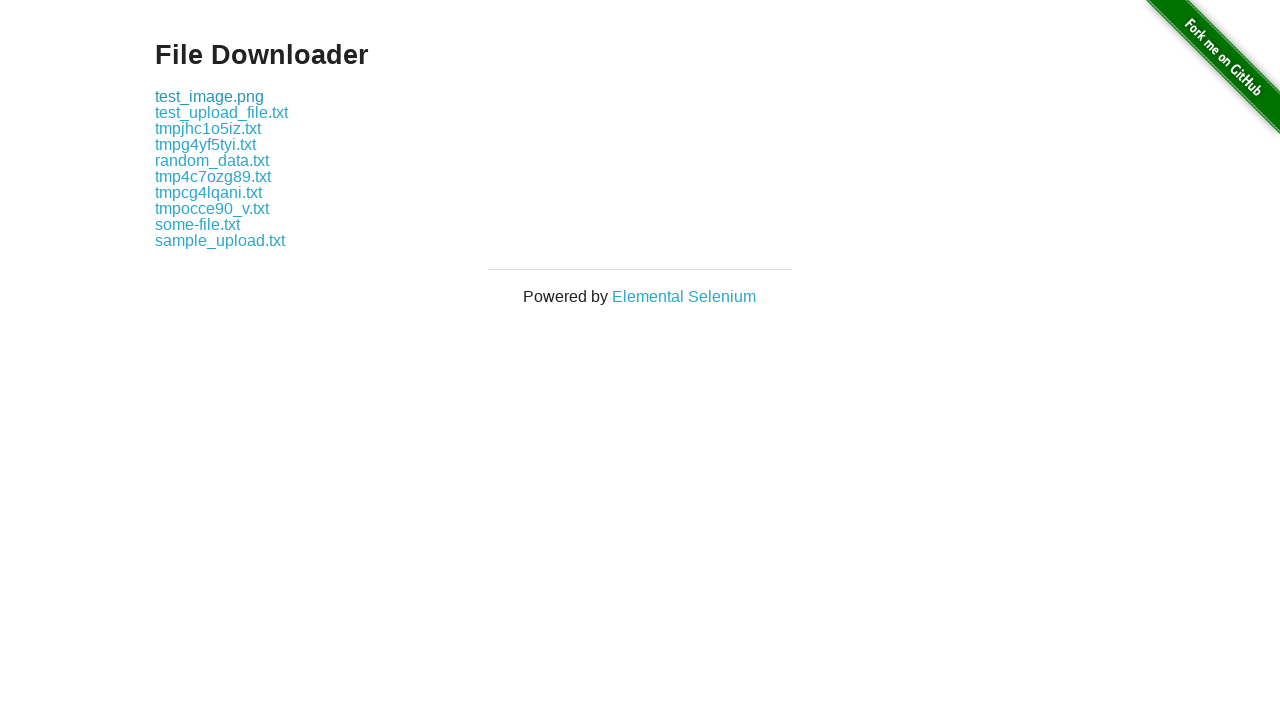

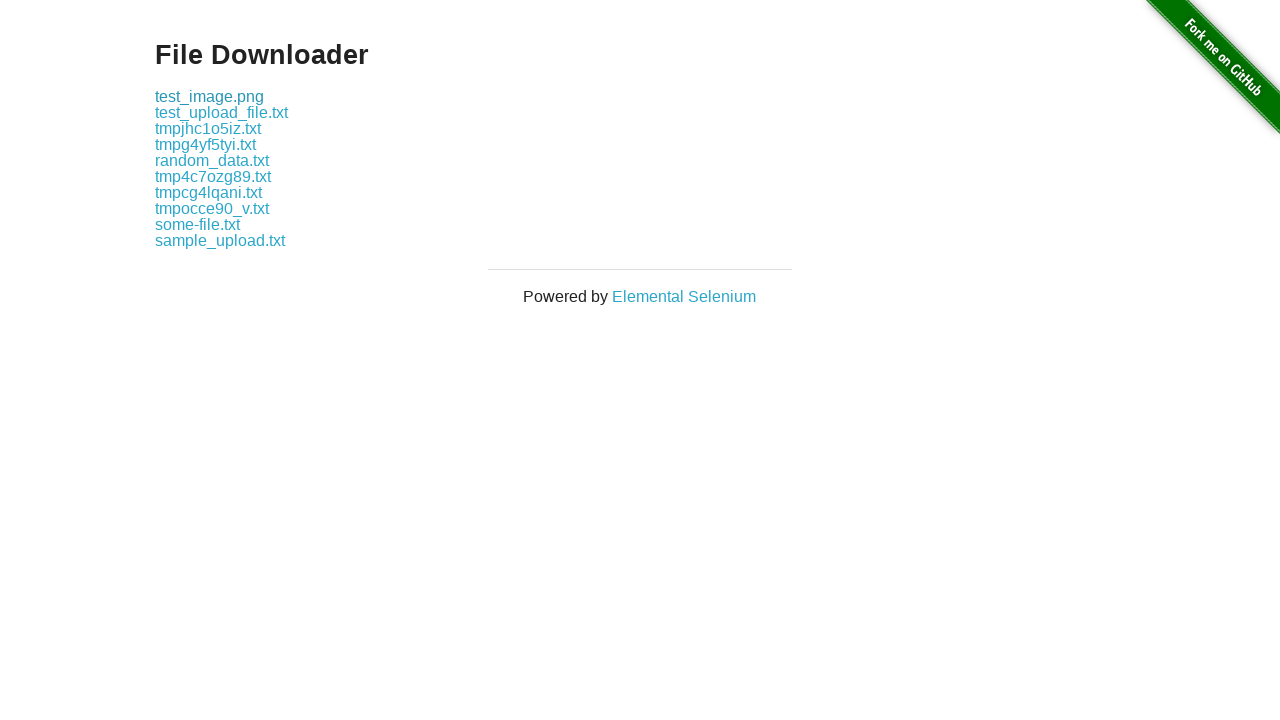